Tests e-commerce search functionality by searching for products containing "ca", verifying product visibility, and adding a product to cart

Starting URL: https://rahulshettyacademy.com/seleniumPractise/#/

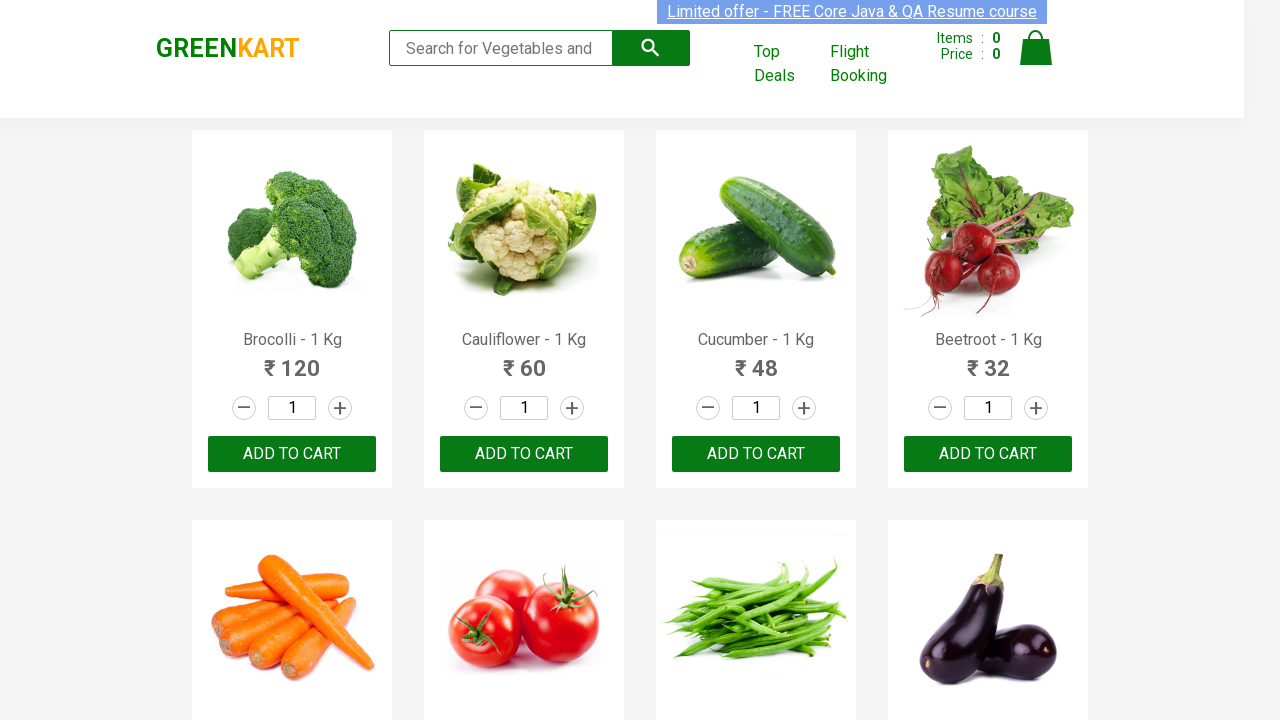

Filled search field with 'ca' on .search-keyword
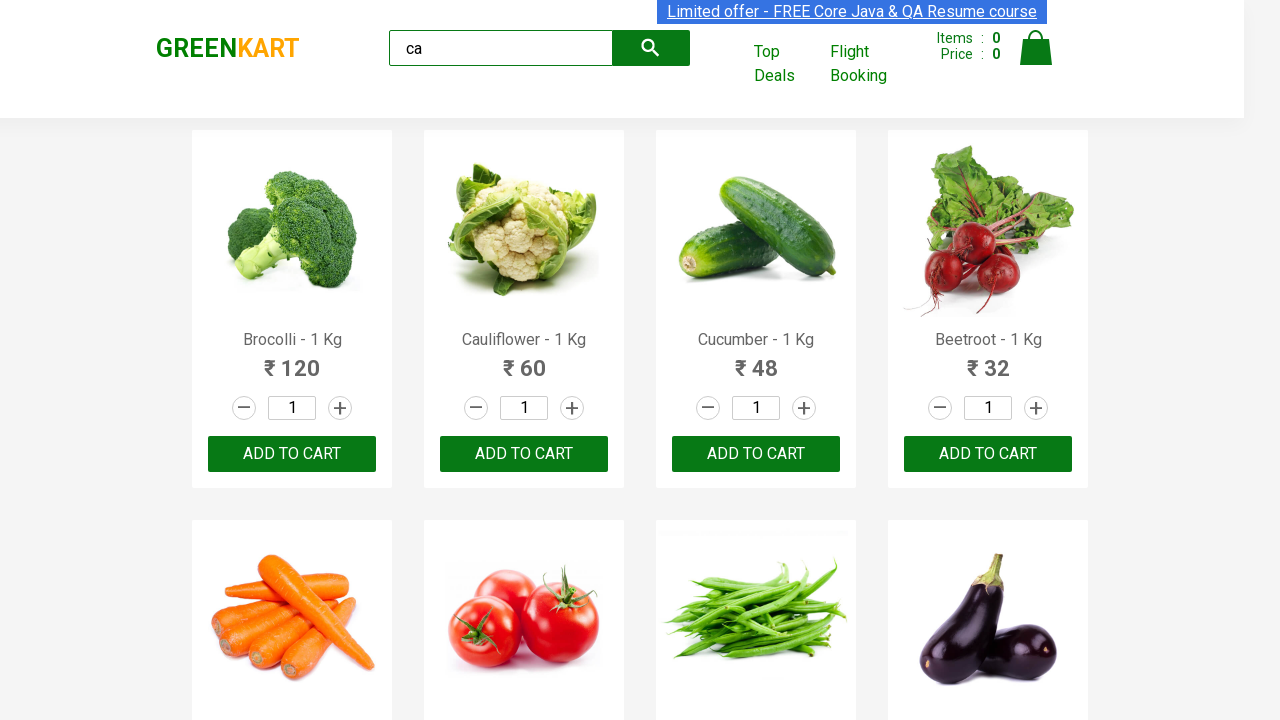

Clicked search button to filter products at (651, 48) on .search-button
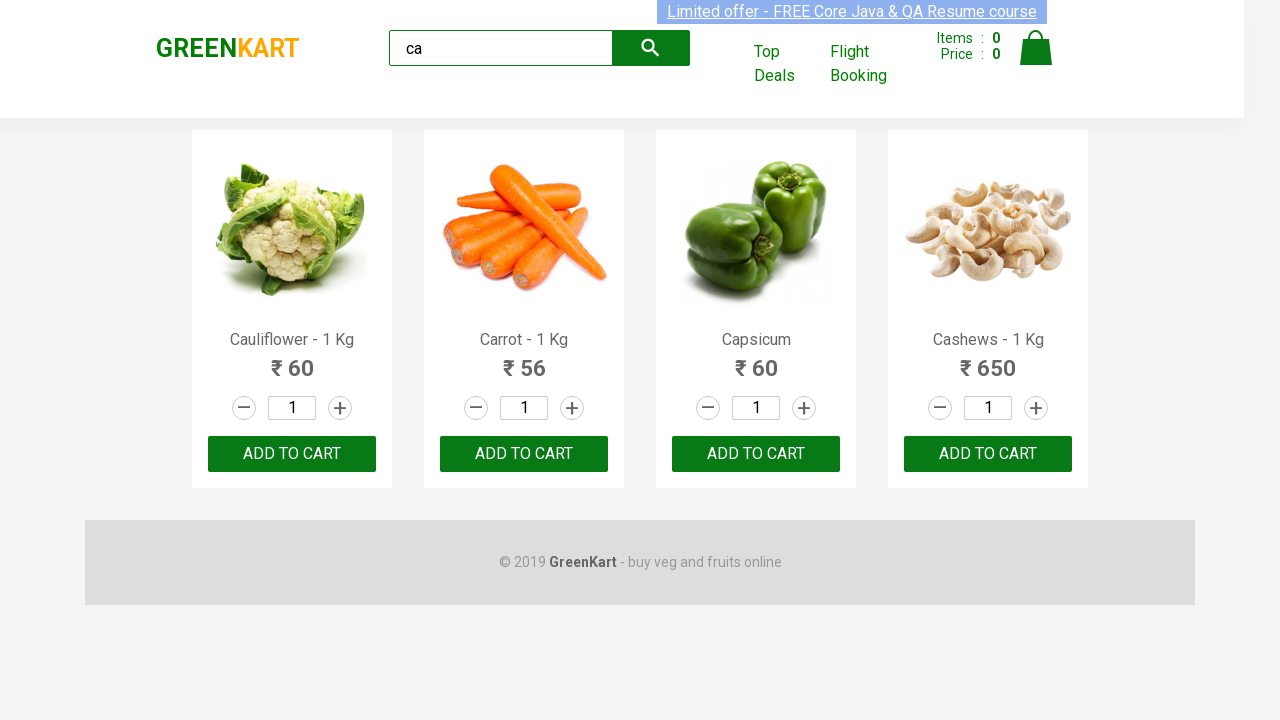

Waited for search results to update
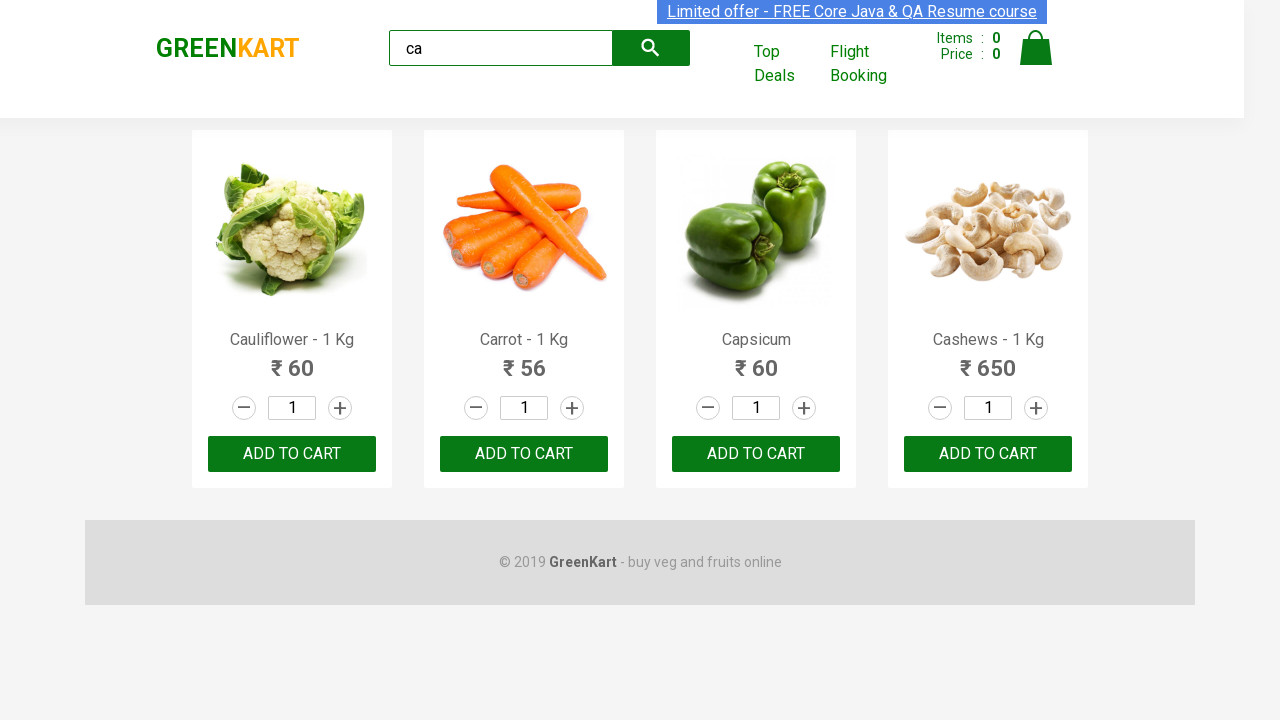

Verified URL contains 'seleniumPractise'
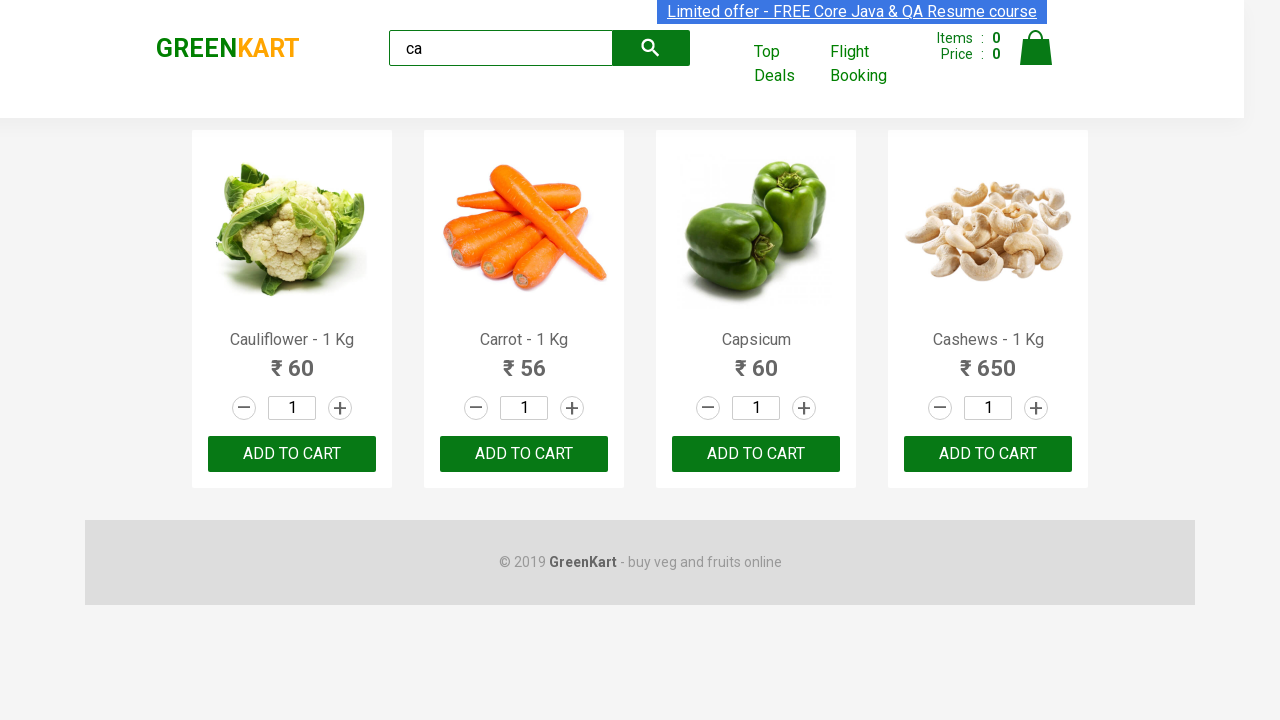

Verified total product count is 5 (including hidden)
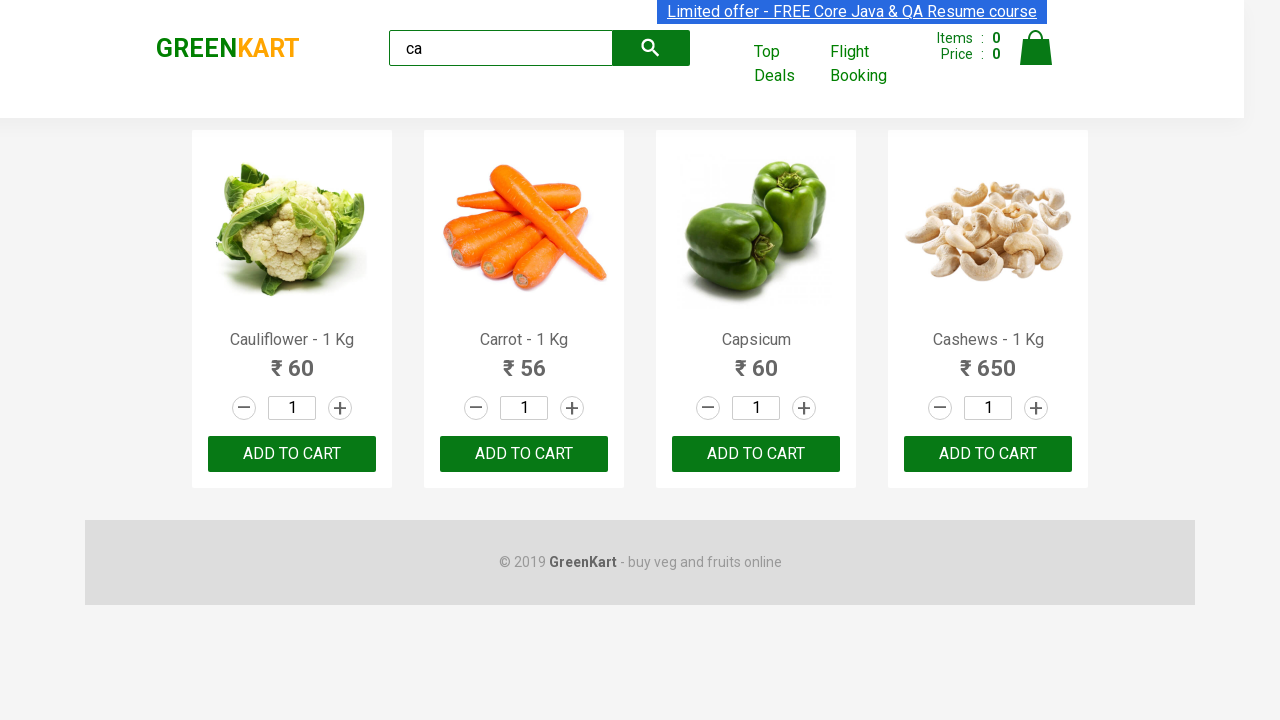

Verified visible product count is 4
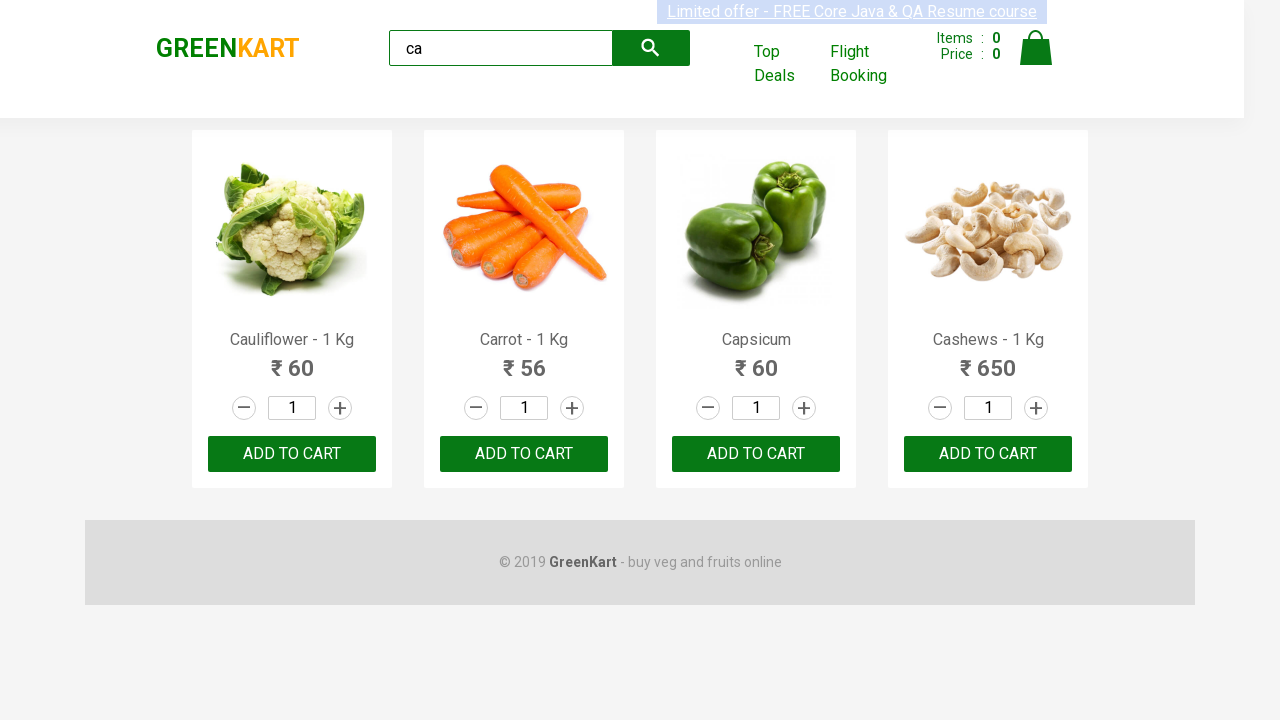

Verified 4 products found in products container using parent-child chaining
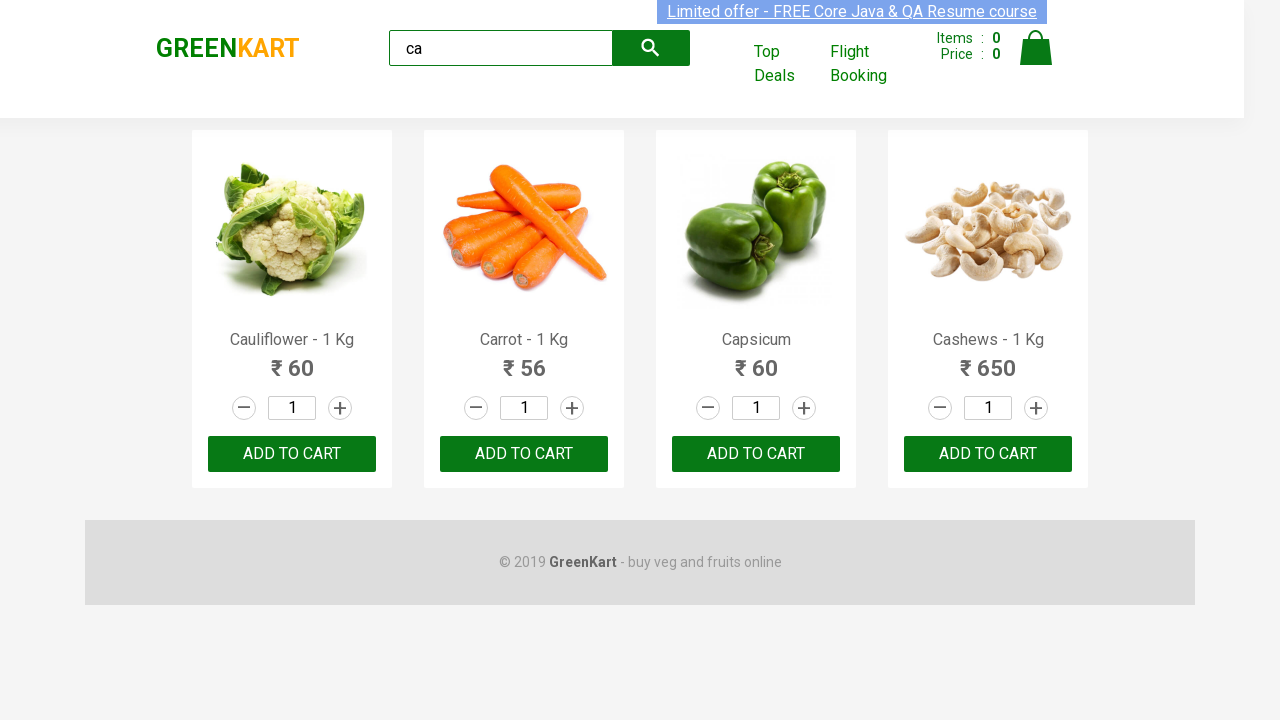

Clicked 'ADD TO CART' button for third product at (756, 454) on .products >> .product >> nth=2 >> text=ADD TO CART
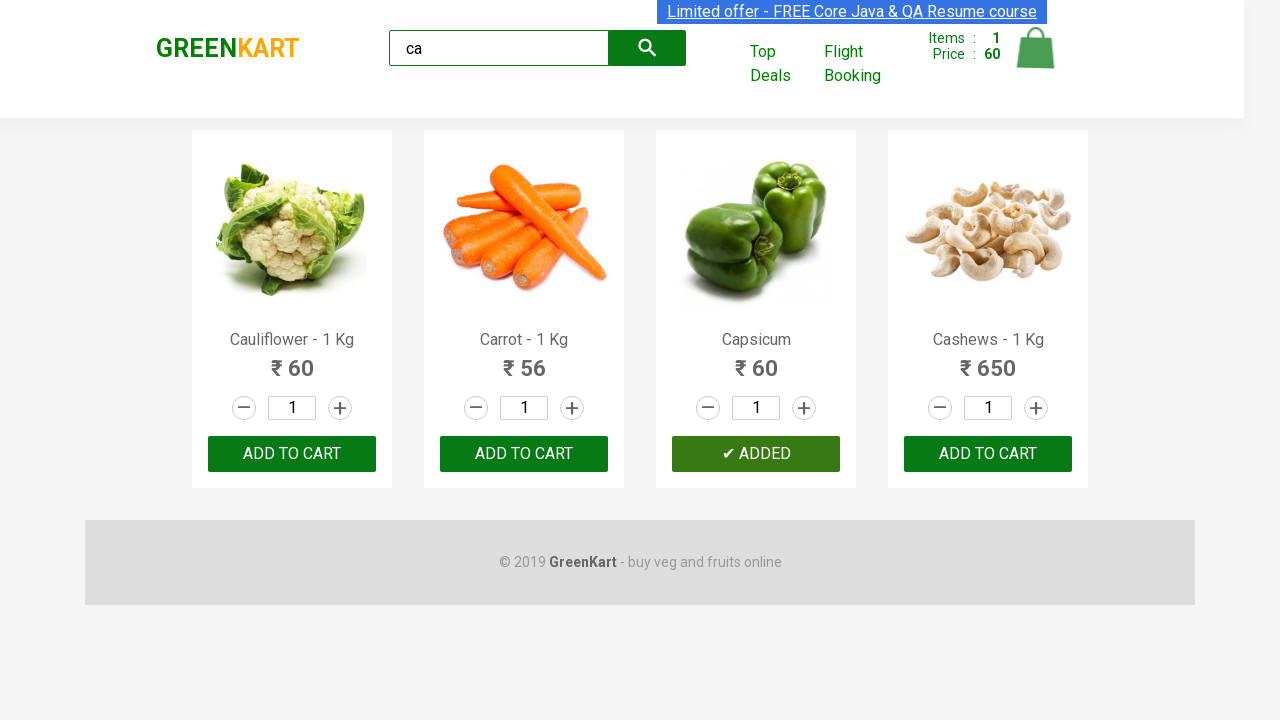

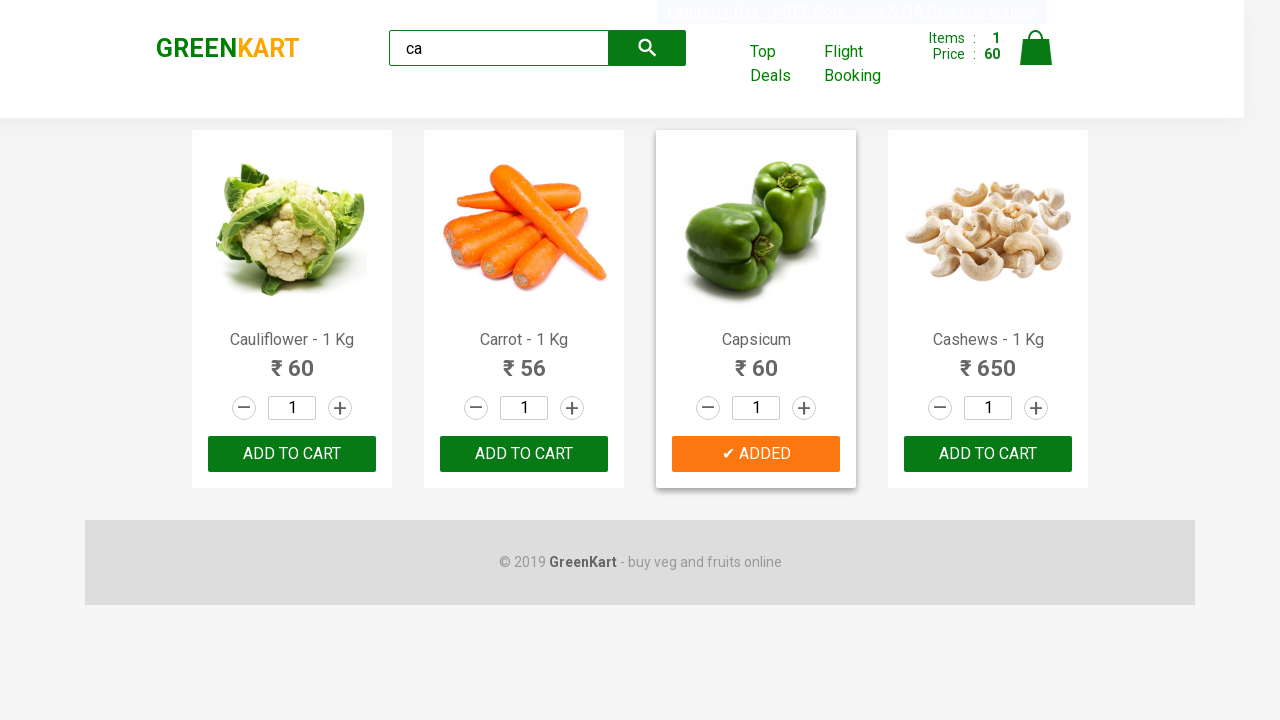